Tests product search functionality by searching for a non-existing product "Blue skirt" and verifying that no search results are displayed.

Starting URL: https://automationexercise.com/products

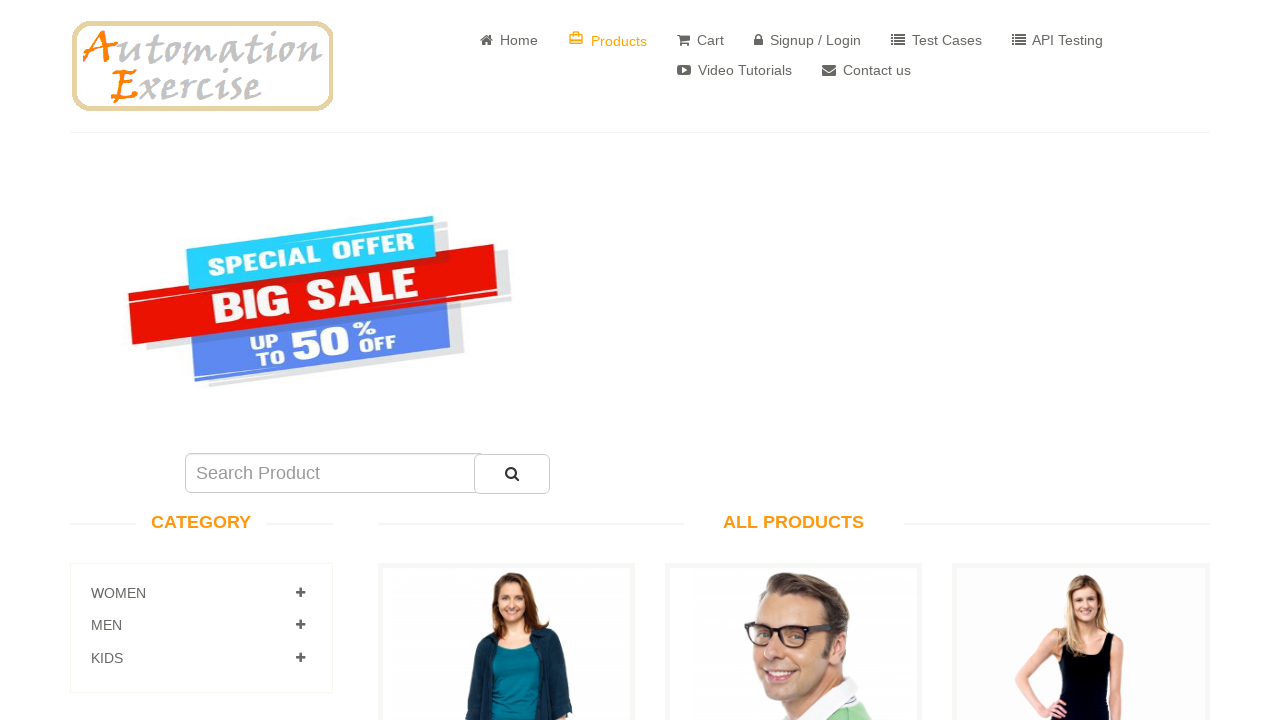

Filled search field with 'Blue skirt' on input[name='search']
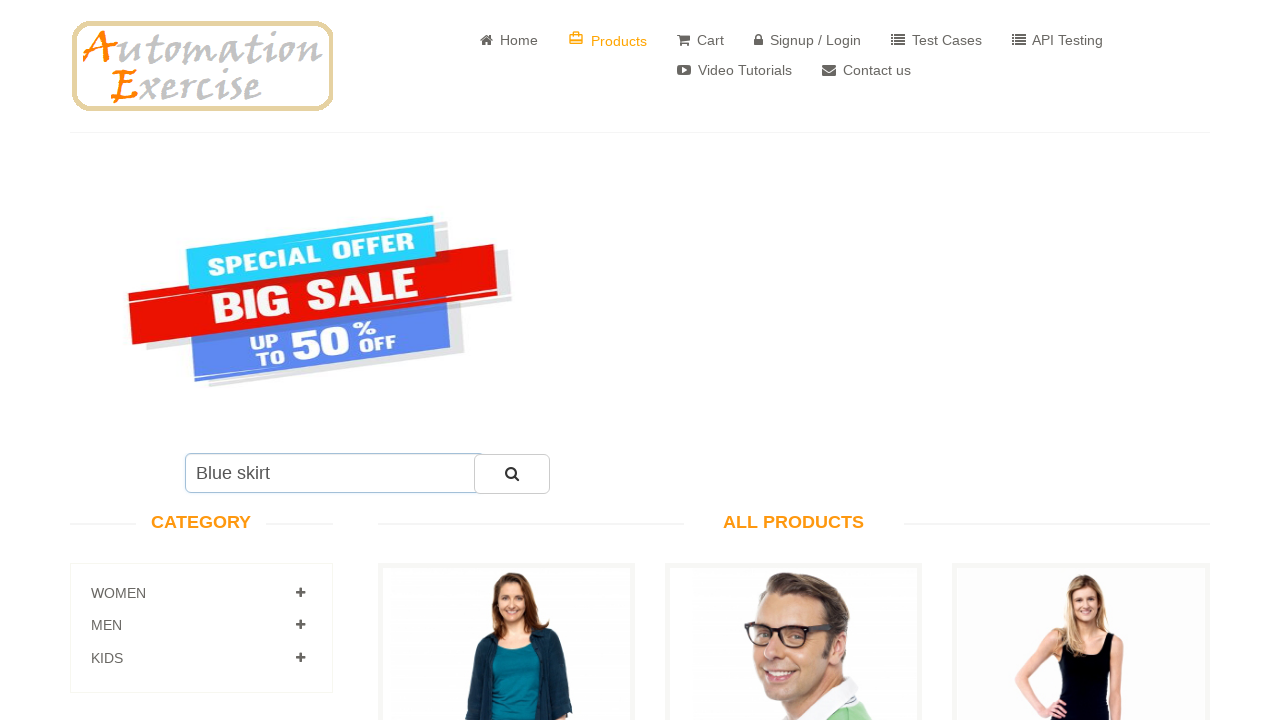

Clicked search submit button at (512, 474) on #submit_search
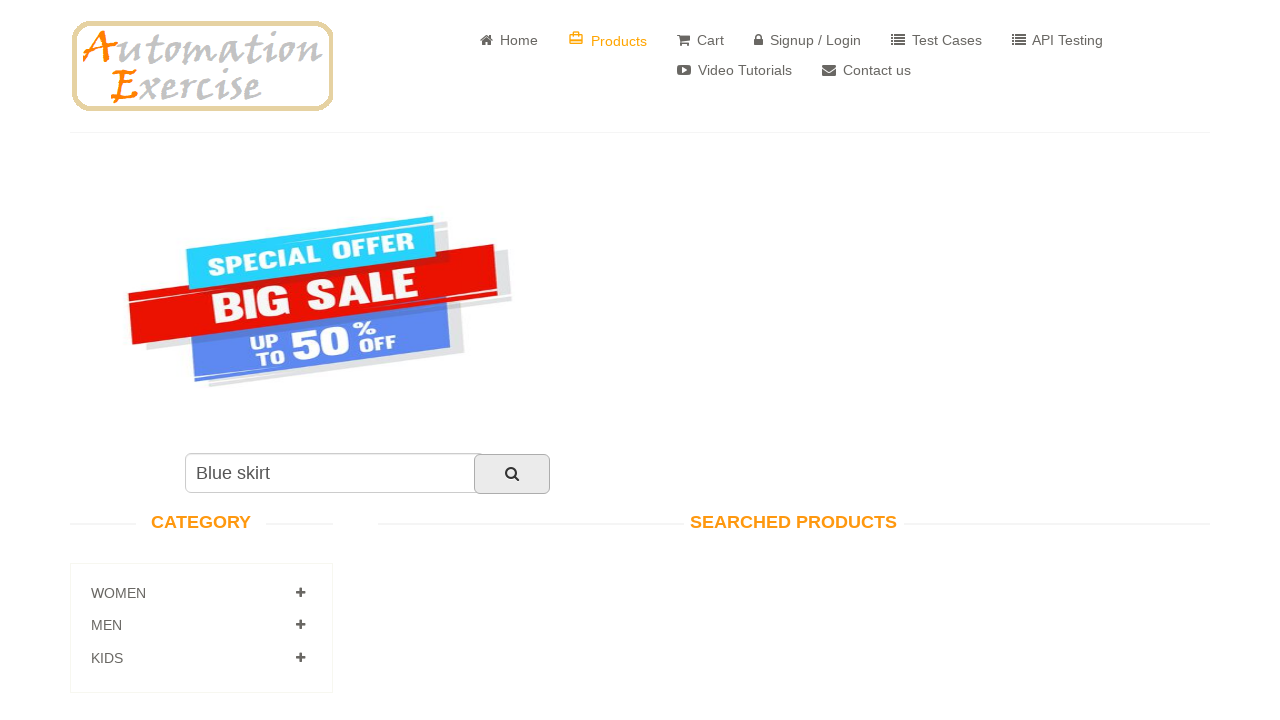

Waited for page to finish loading (networkidle)
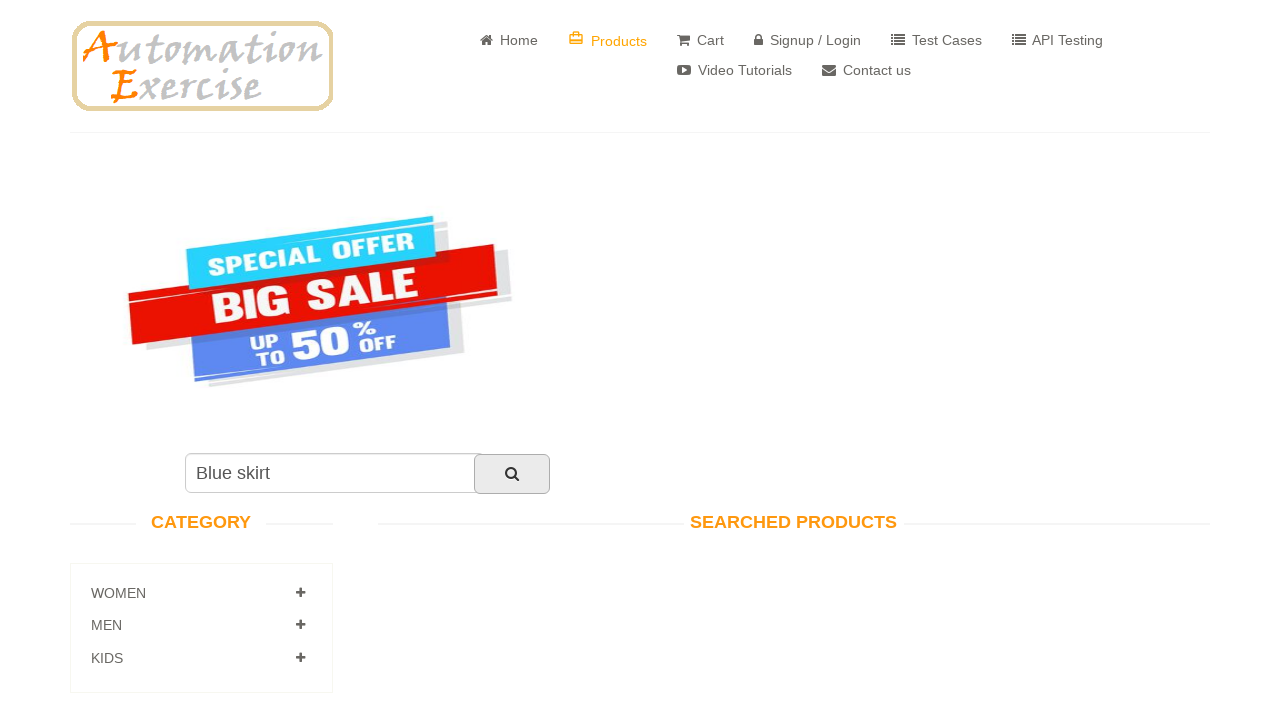

Located product images in search results
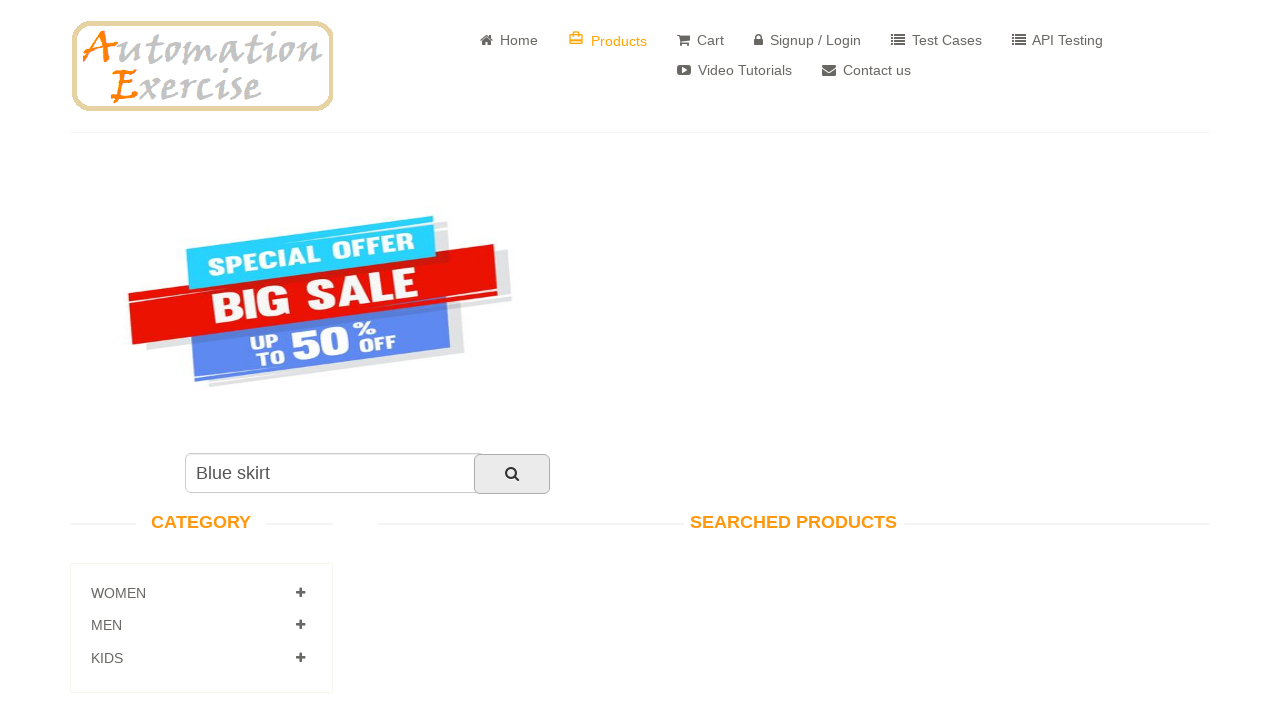

Verified that no search results are displayed (0 products found)
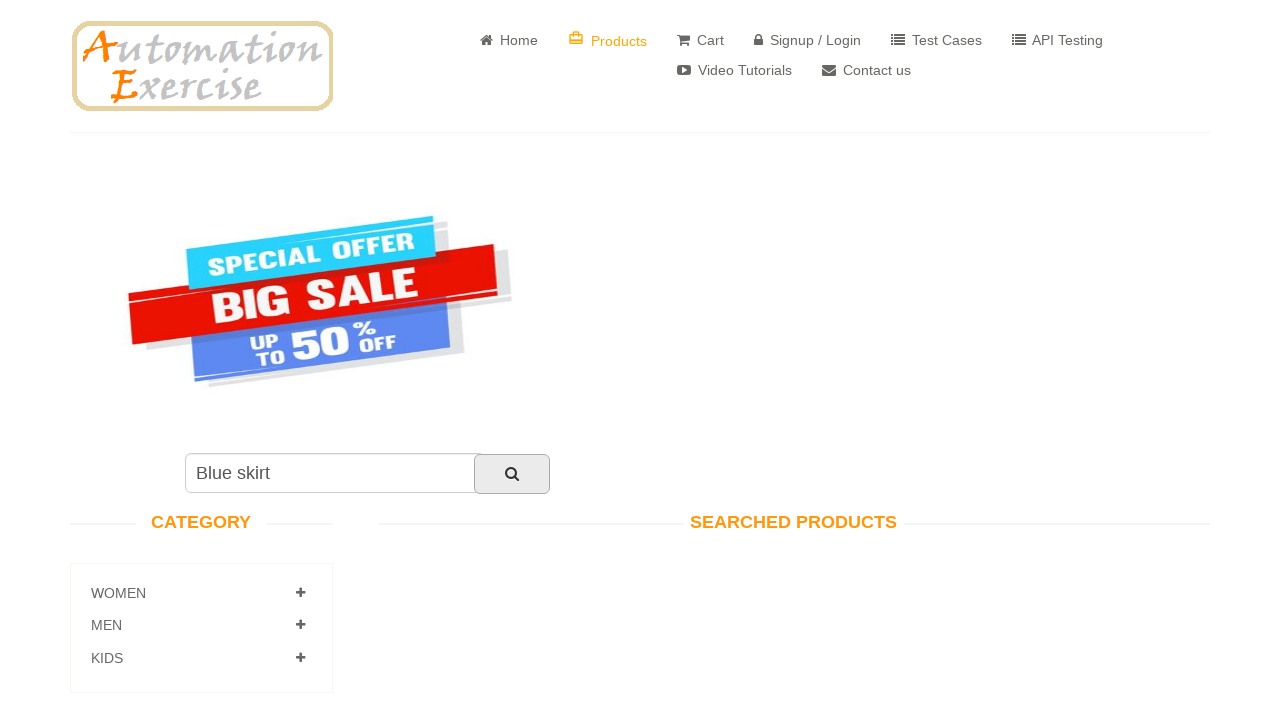

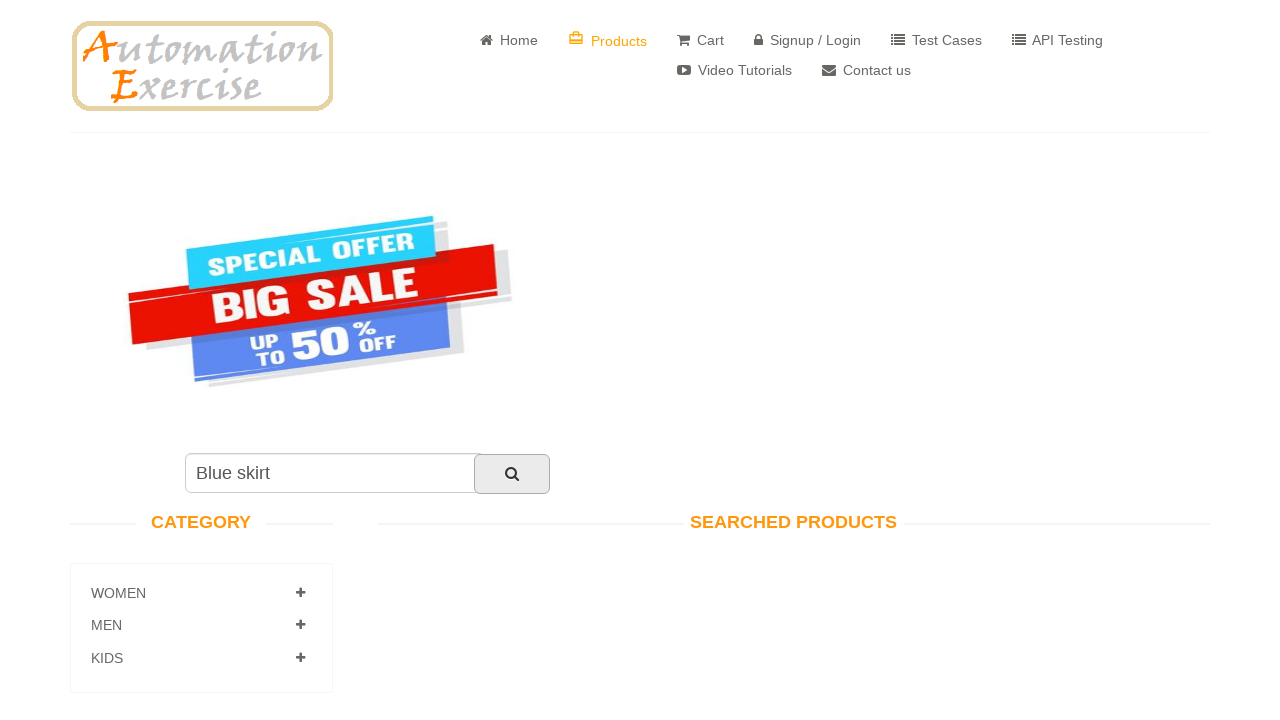